Selects Option 1 from dropdown using selectByIndex method

Starting URL: https://the-internet.herokuapp.com/dropdown

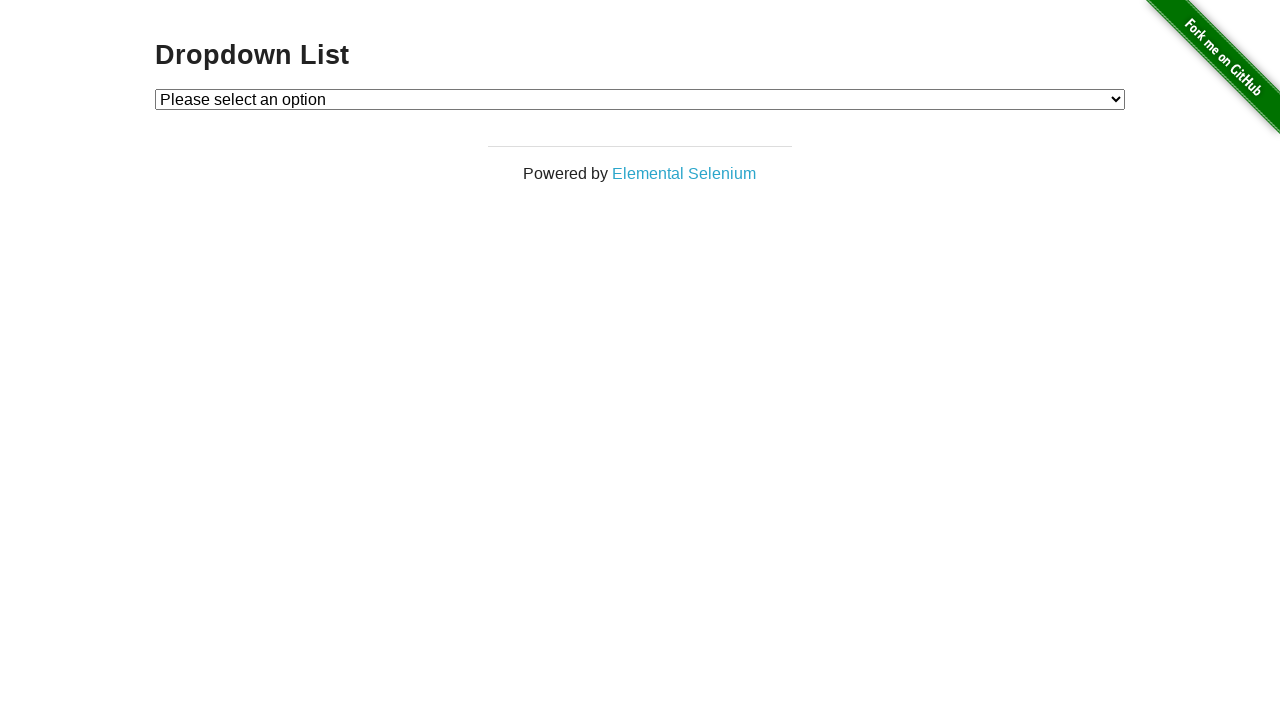

Navigated to dropdown page
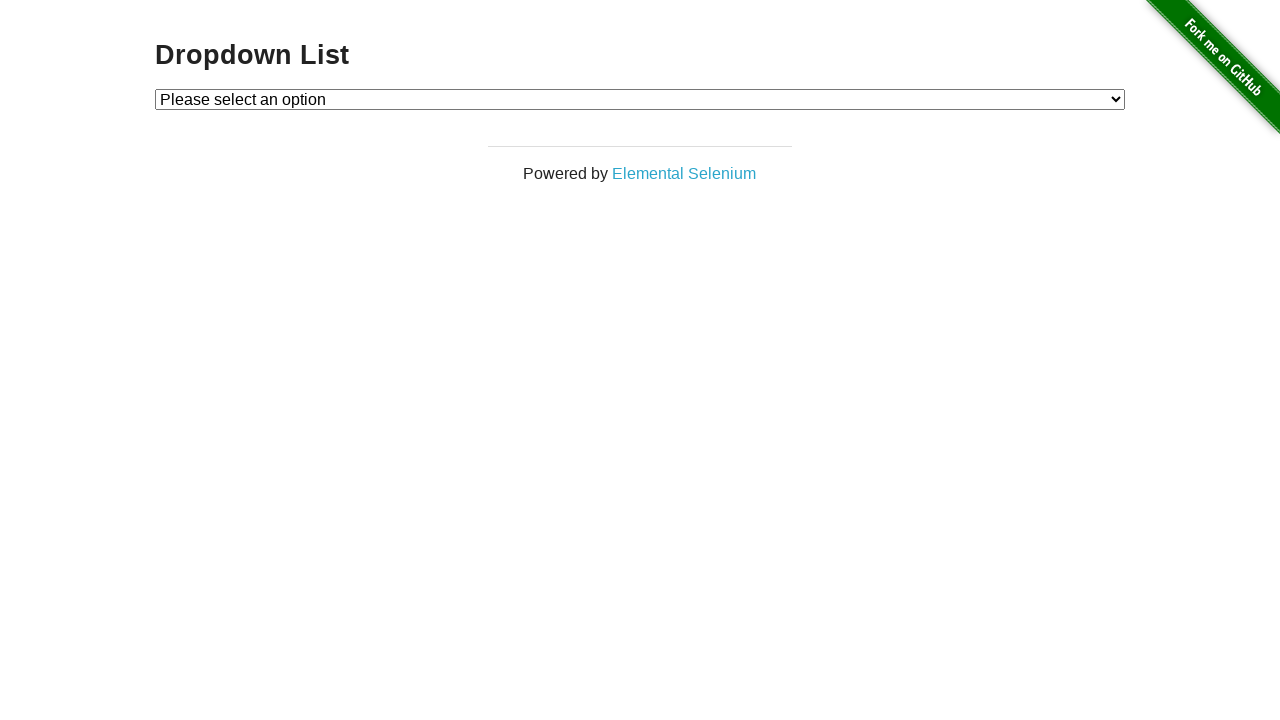

Located dropdown element
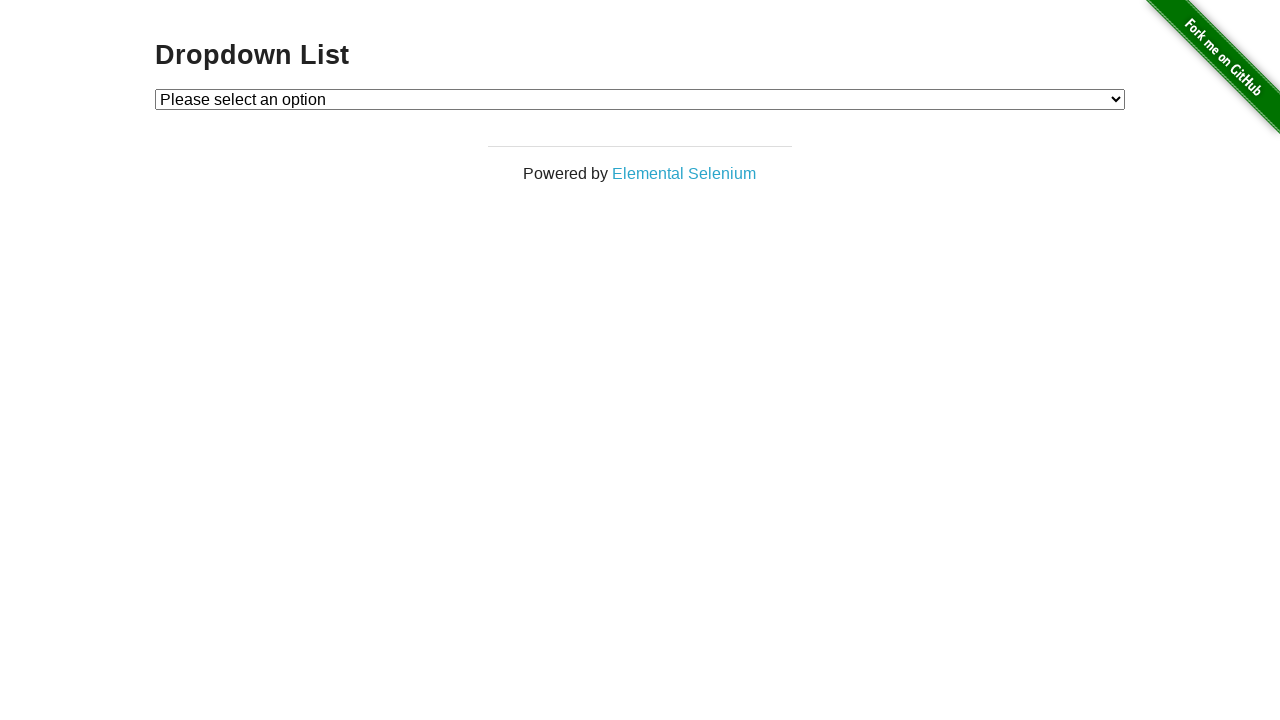

Selected Option 1 from dropdown using selectByIndex method on #dropdown
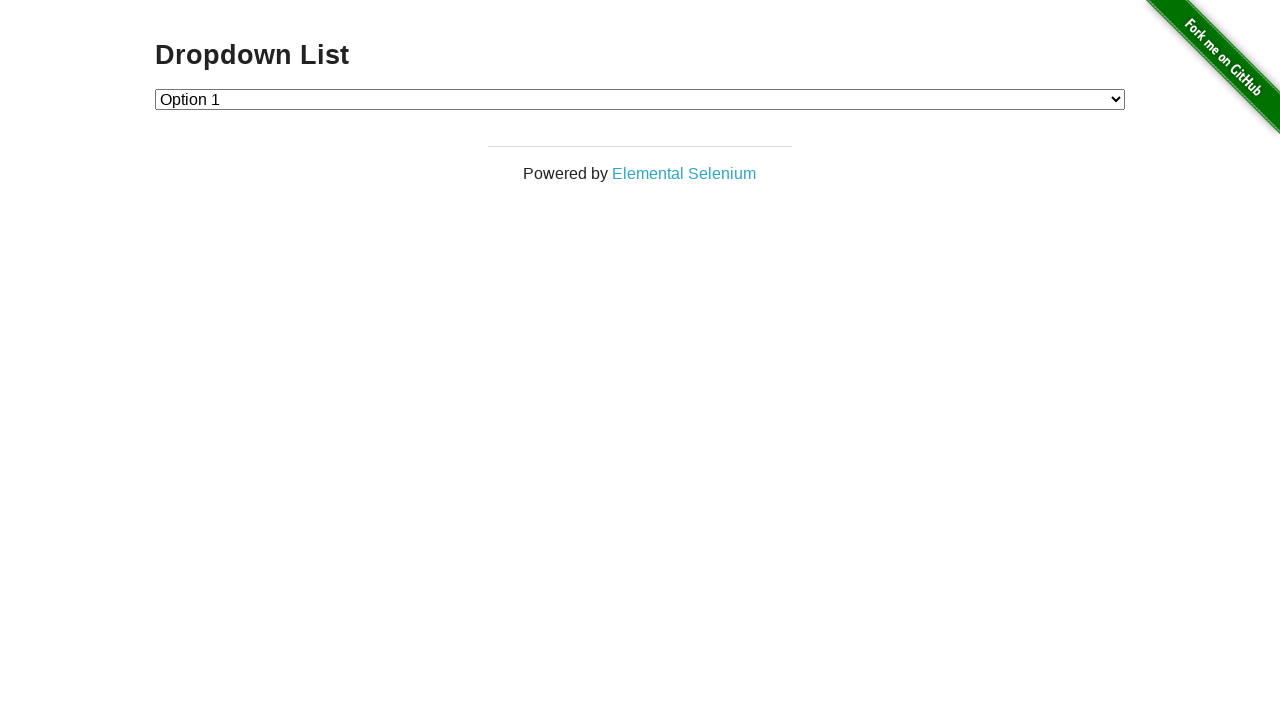

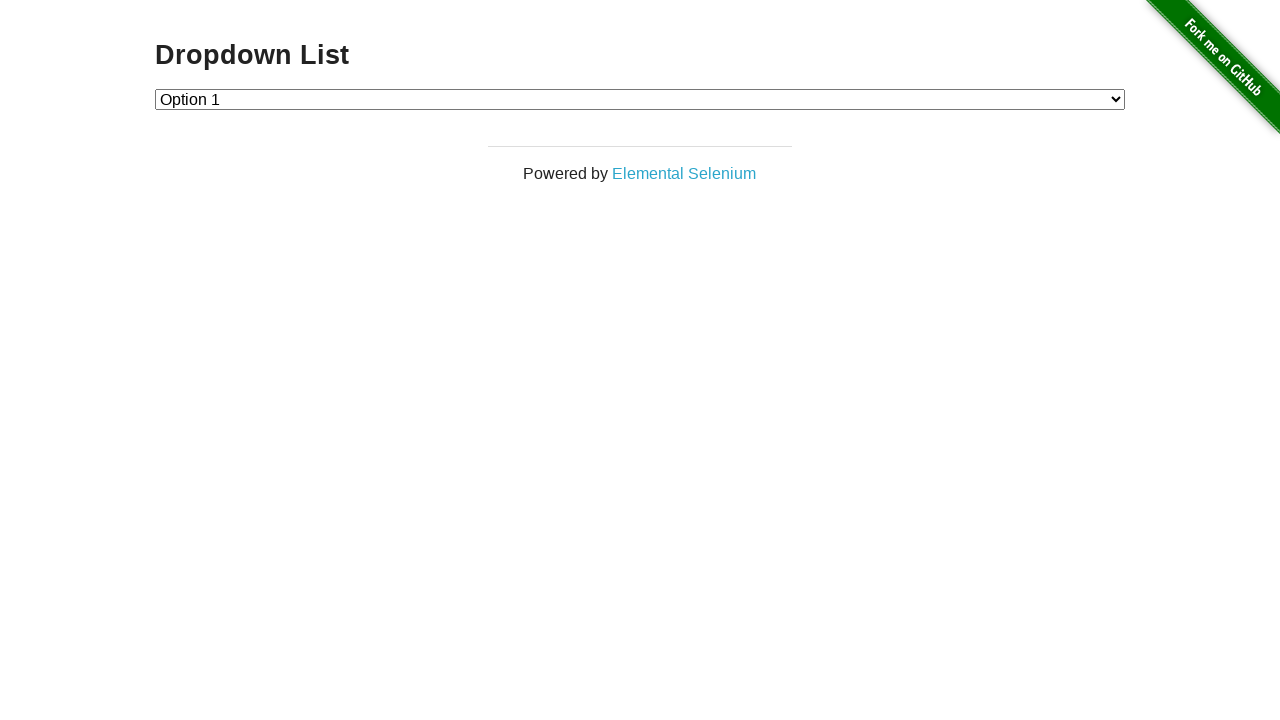